Tests the search functionality on testotomasyonu.com by searching for "phone" and verifying that search results are found

Starting URL: https://www.testotomasyonu.com

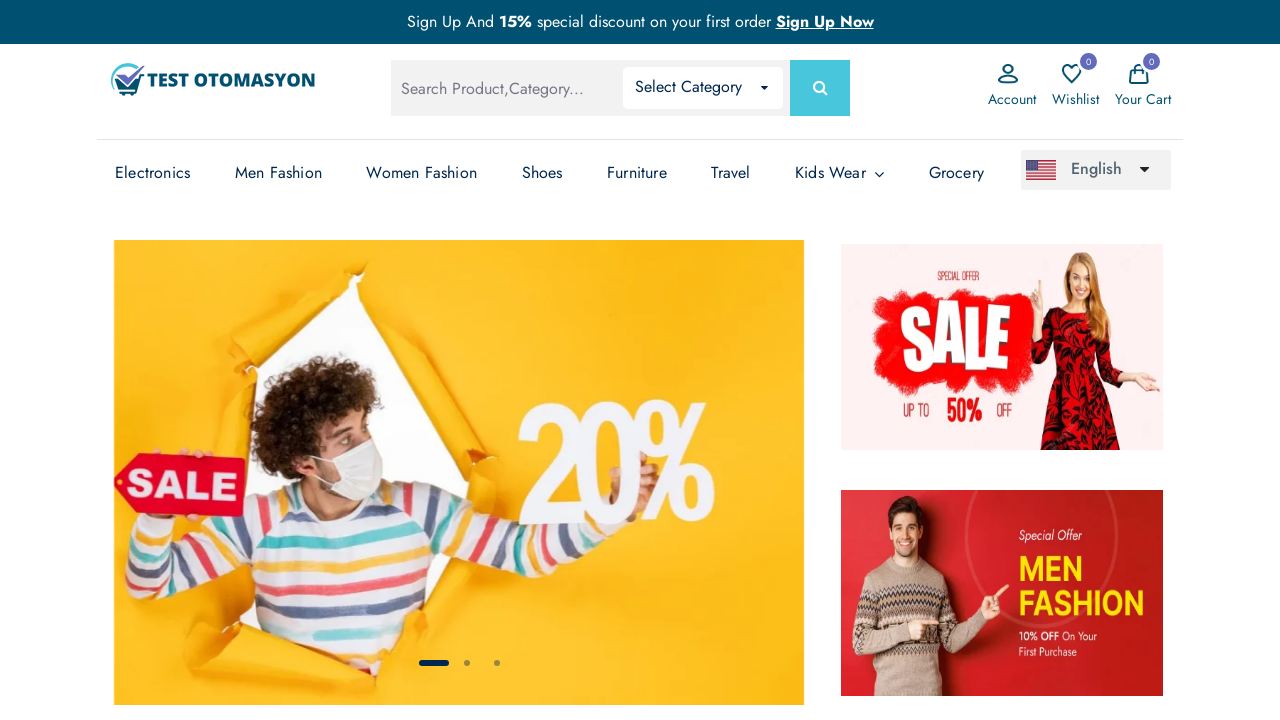

Filled search box with 'phone' on #global-search
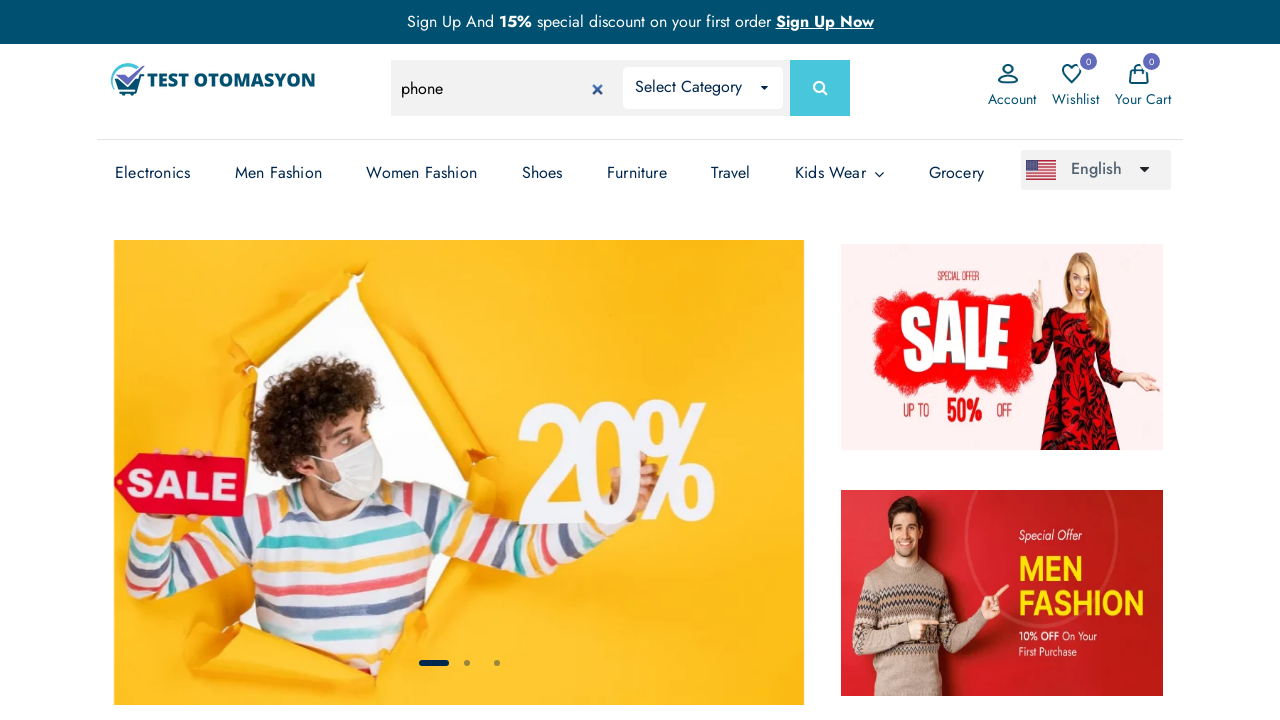

Pressed Enter to submit search on #global-search
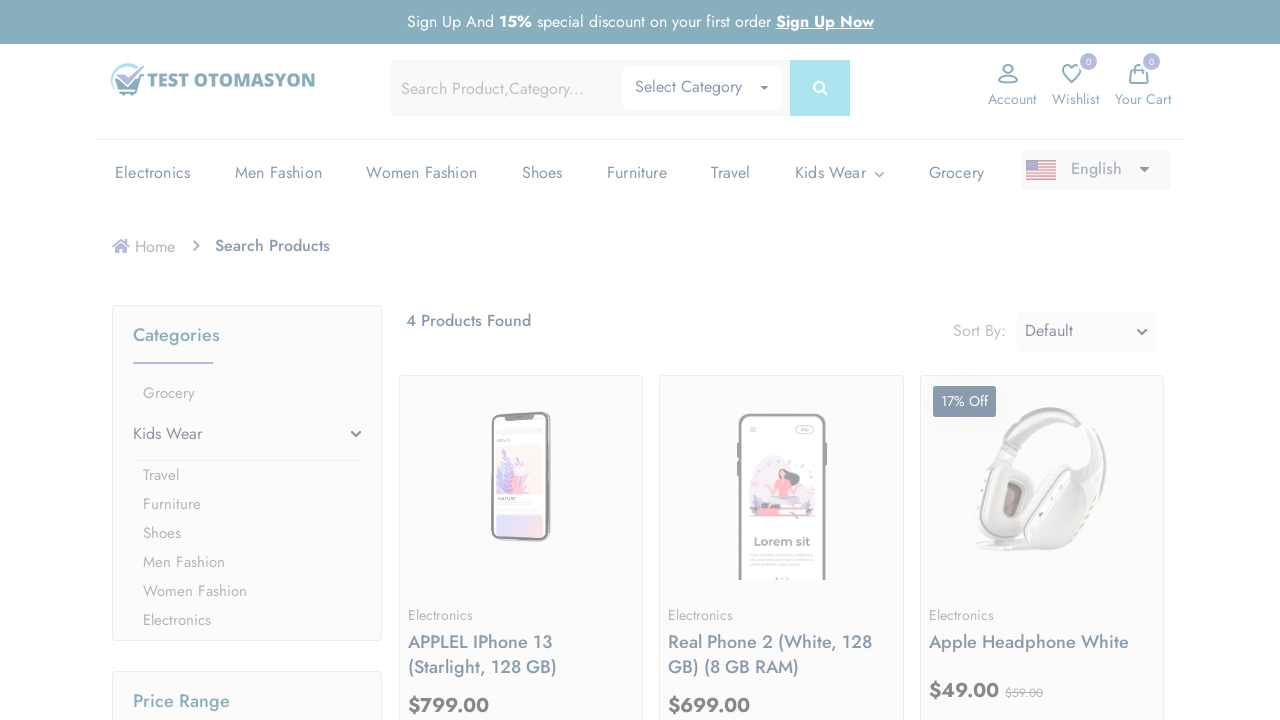

Search results loaded and element found
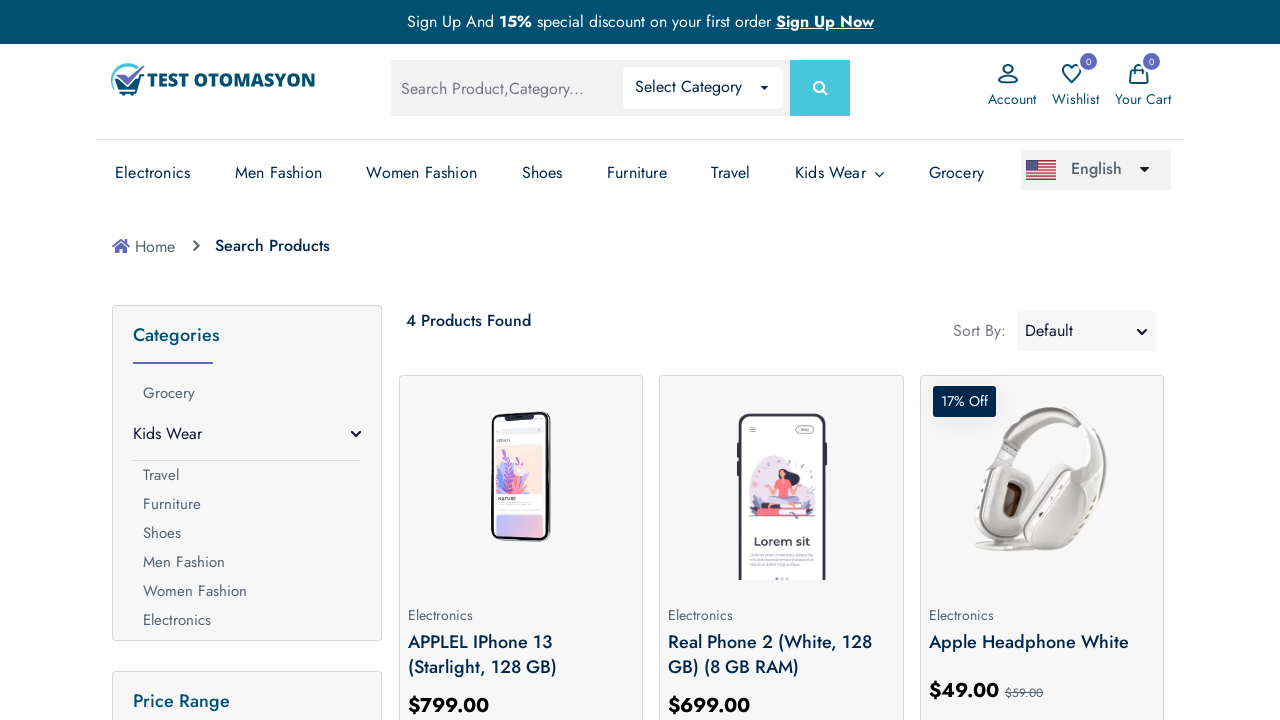

Extracted search result text: 4 Products Found
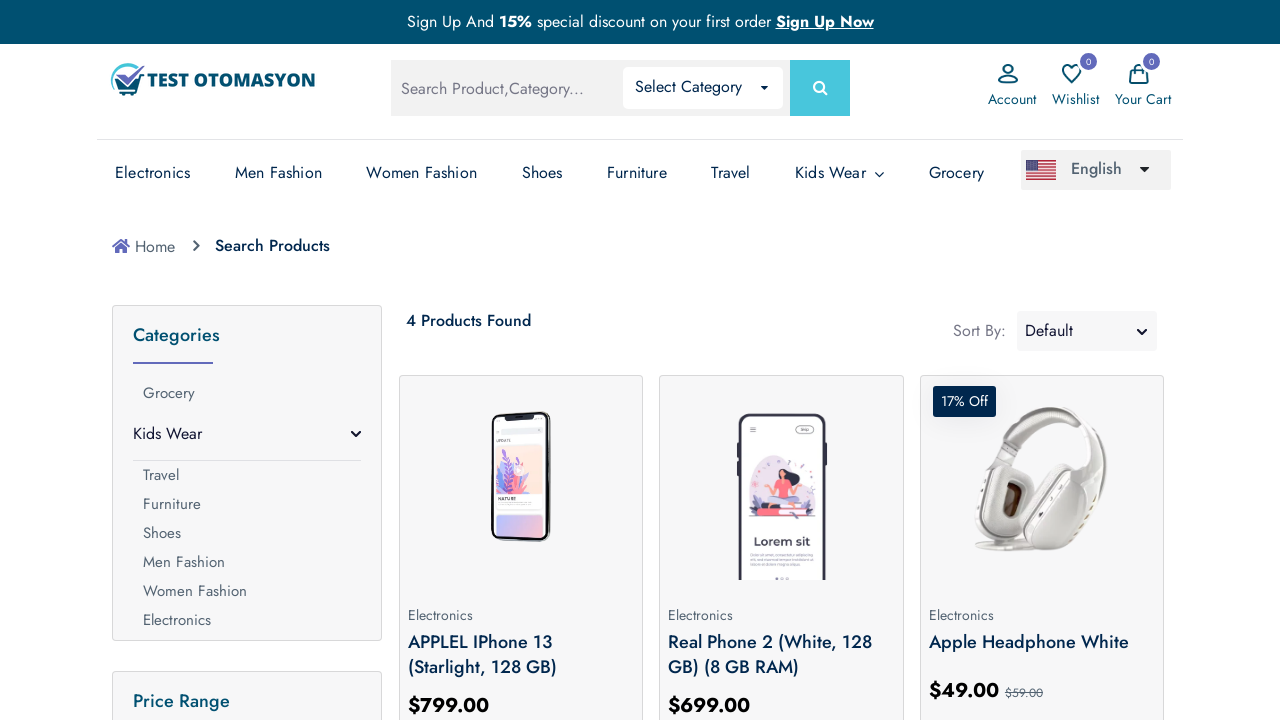

Search test PASSED - Found 4 products
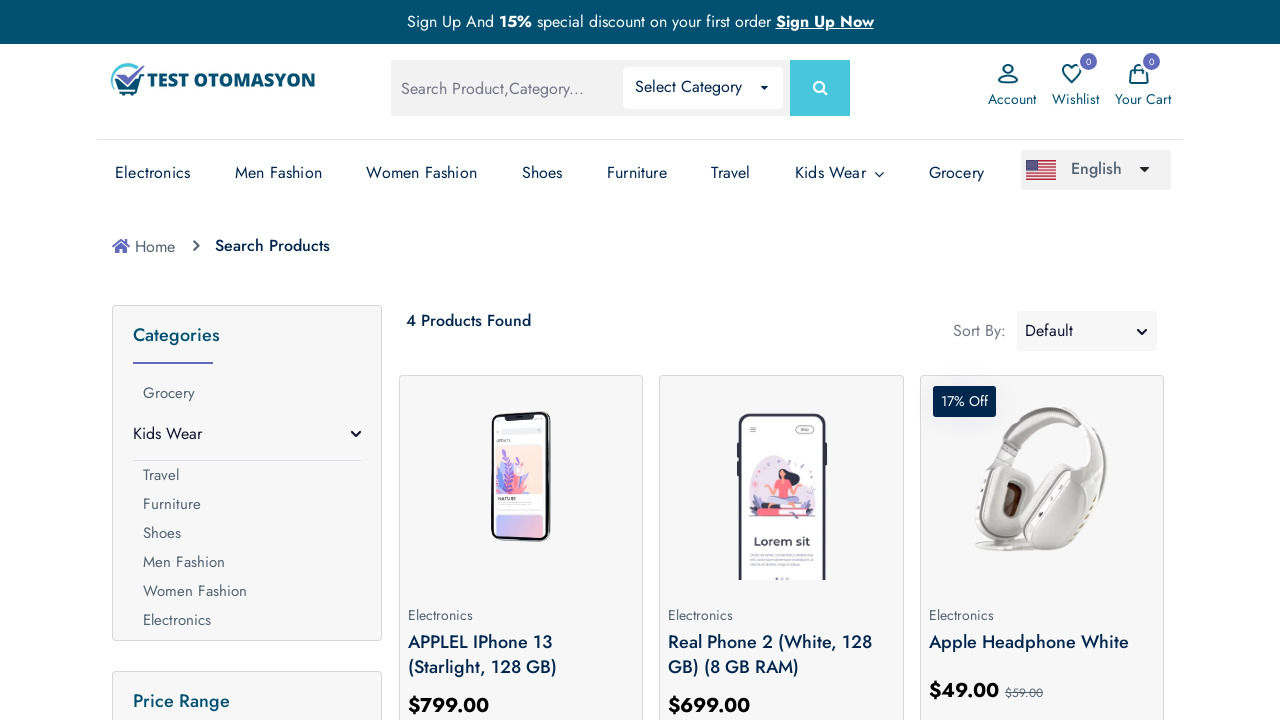

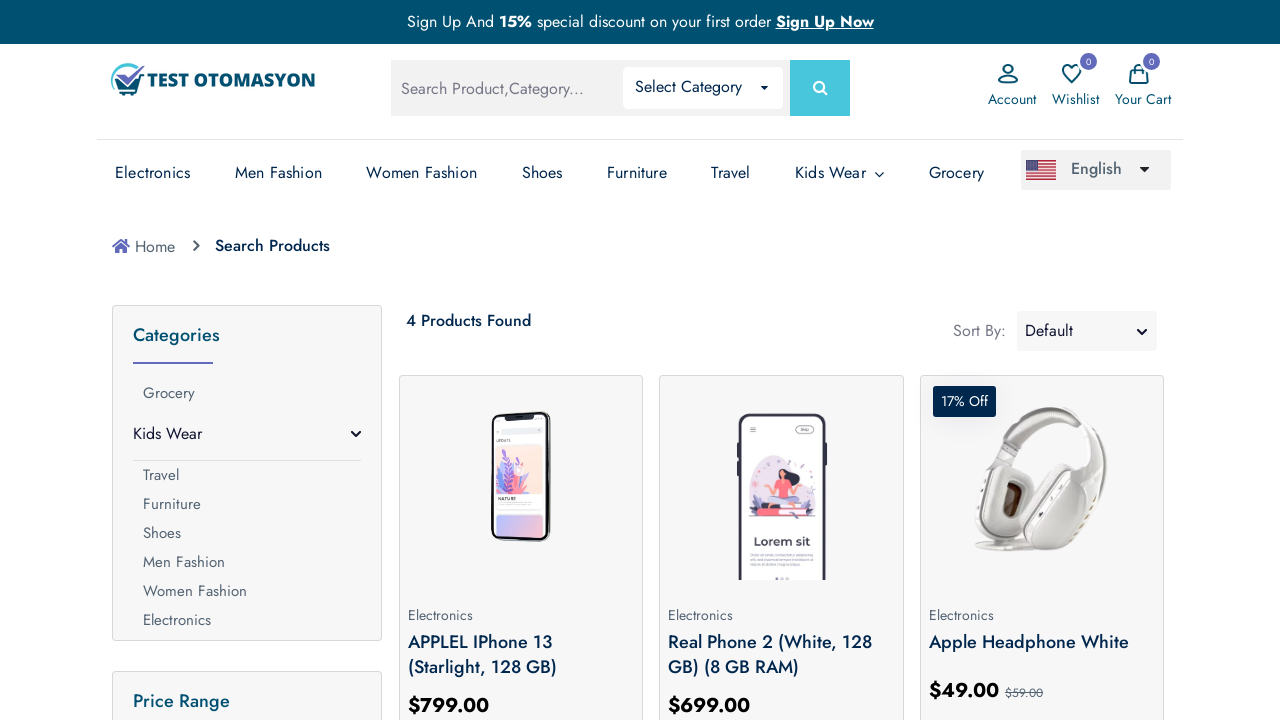